Solves a math problem on a form by calculating the answer from a displayed value, filling the result, selecting checkboxes and radio buttons, then submitting the form

Starting URL: http://suninjuly.github.io/math.html

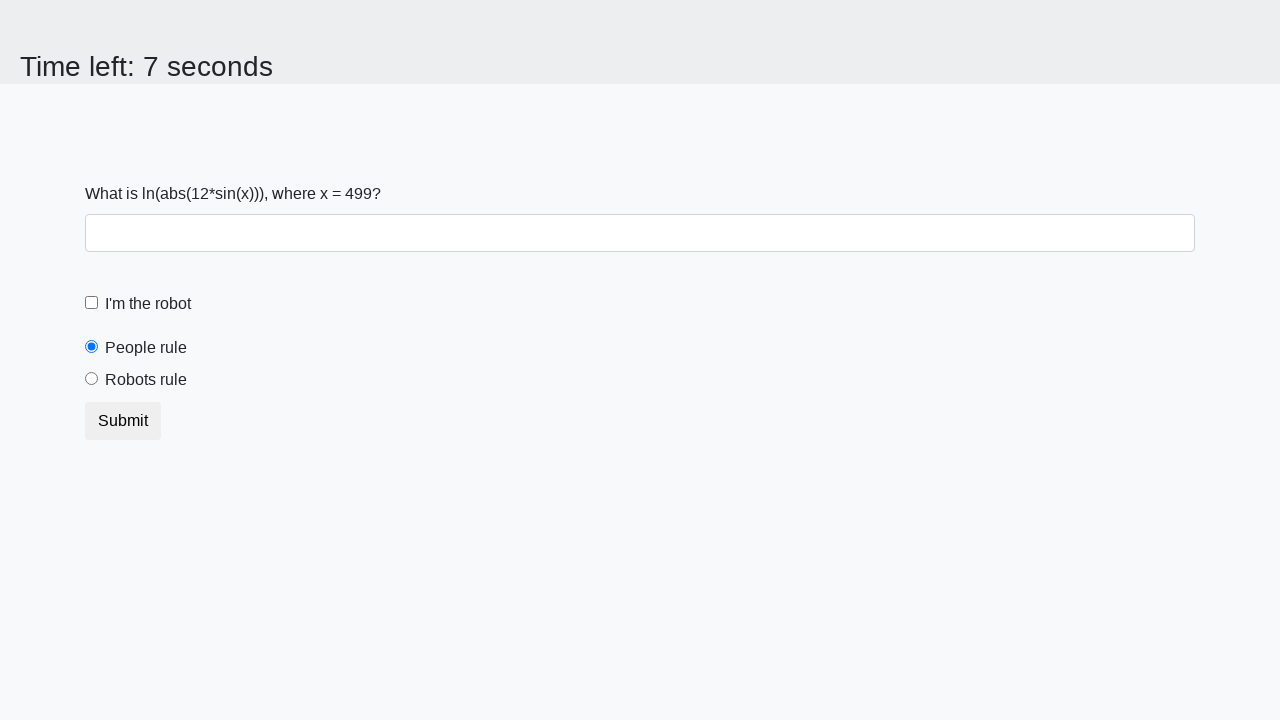

Retrieved x value from the page element
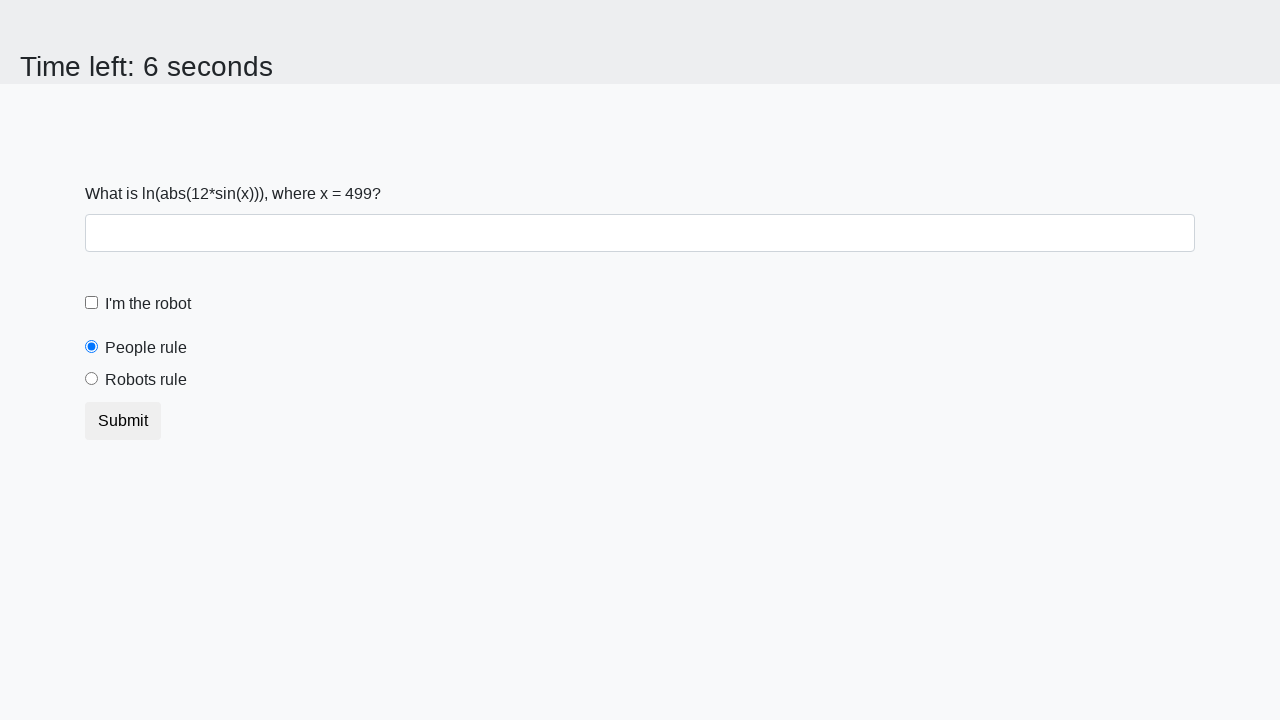

Calculated math answer: log(abs(12*sin(499))) = 1.7735859944824972
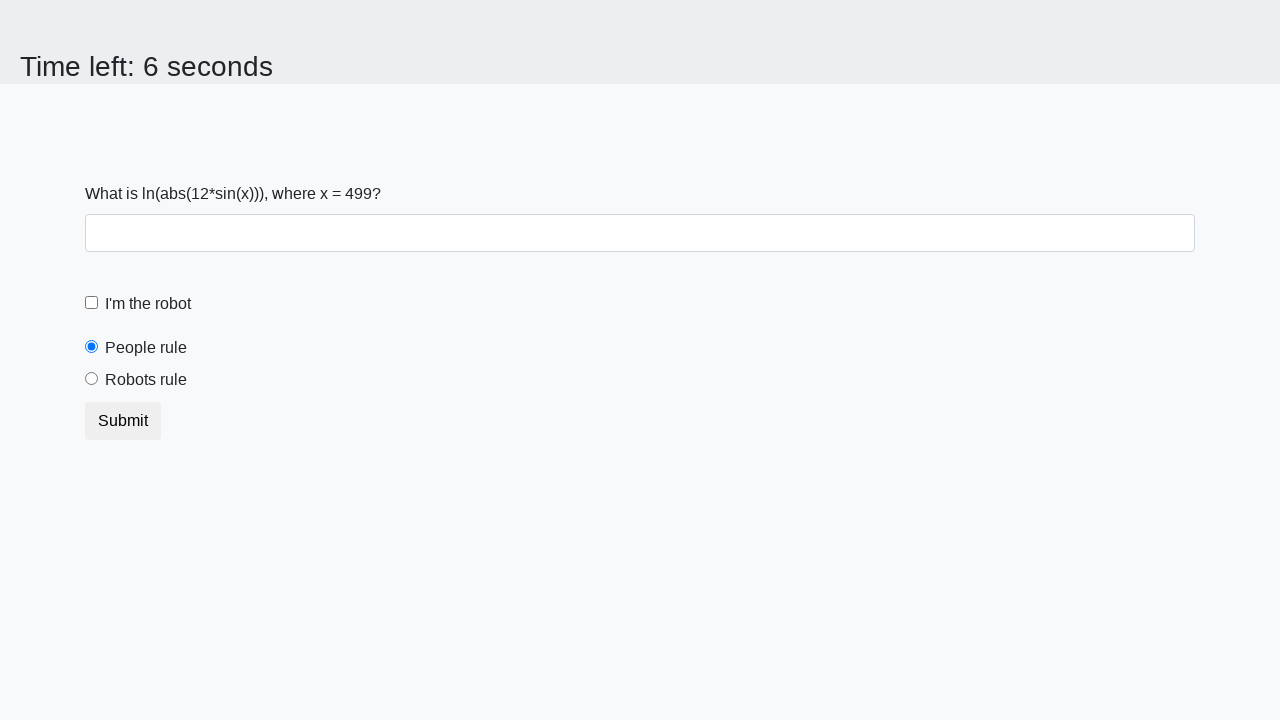

Filled answer field with calculated value: 1.7735859944824972 on input[type='text']
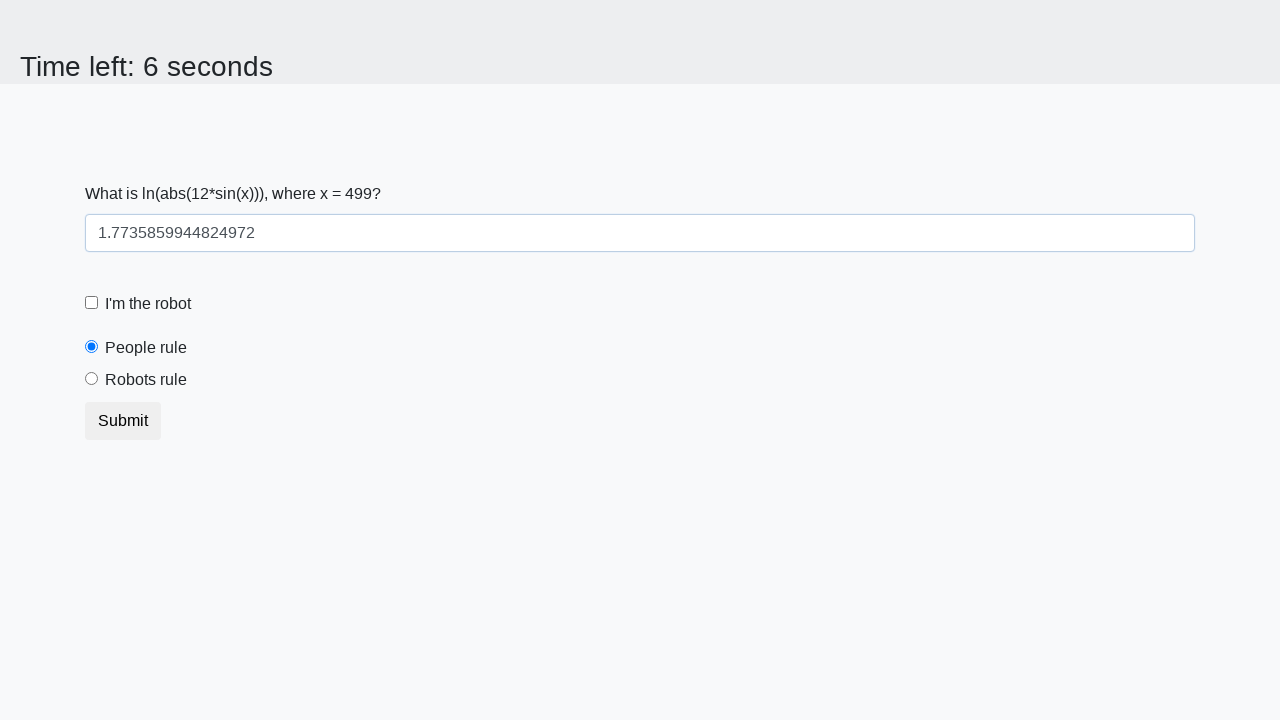

Checked the checkbox at (92, 303) on [type='checkbox']
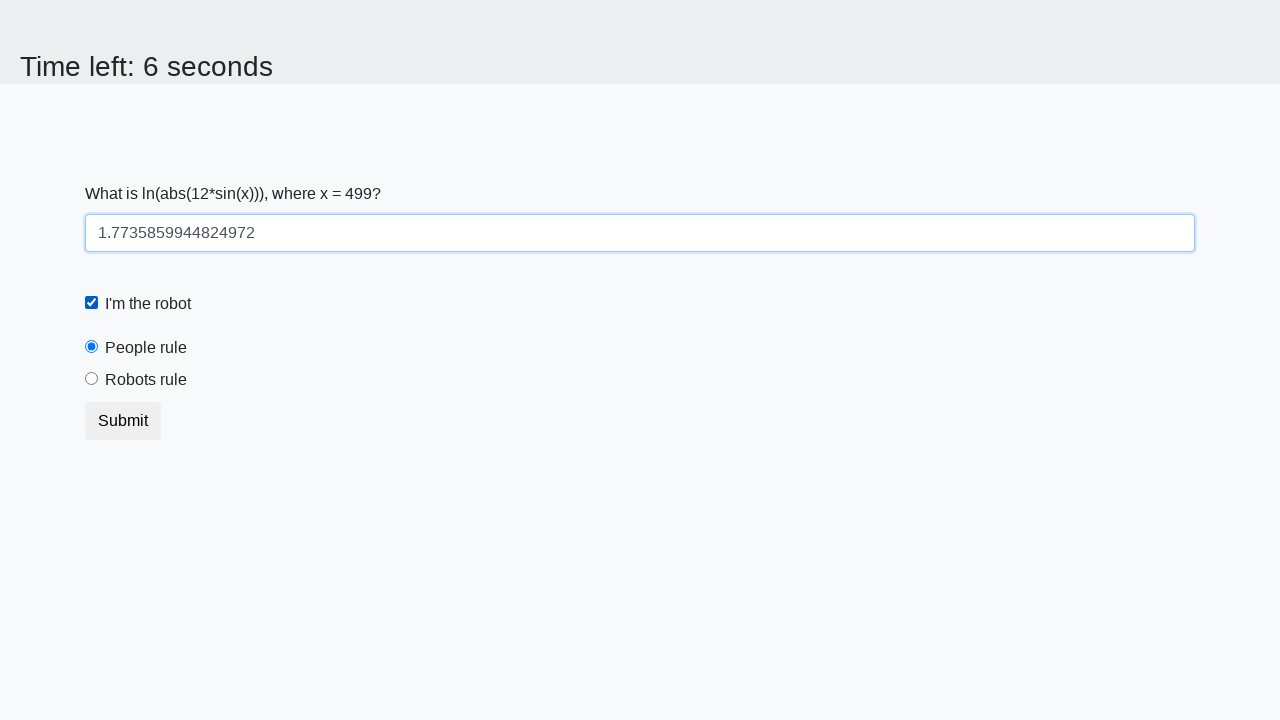

Selected the 'robots rule' radio button at (92, 379) on [id="robotsRule"]
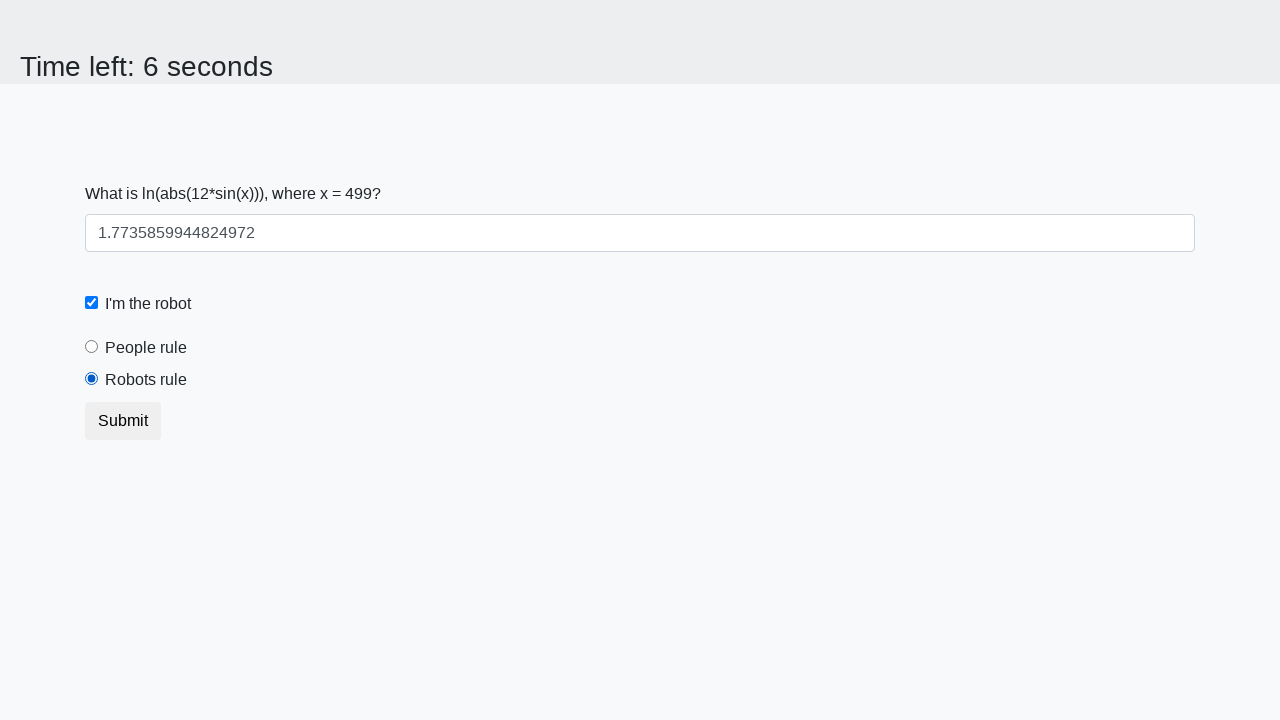

Clicked submit button to submit the form at (123, 421) on button[type='submit']
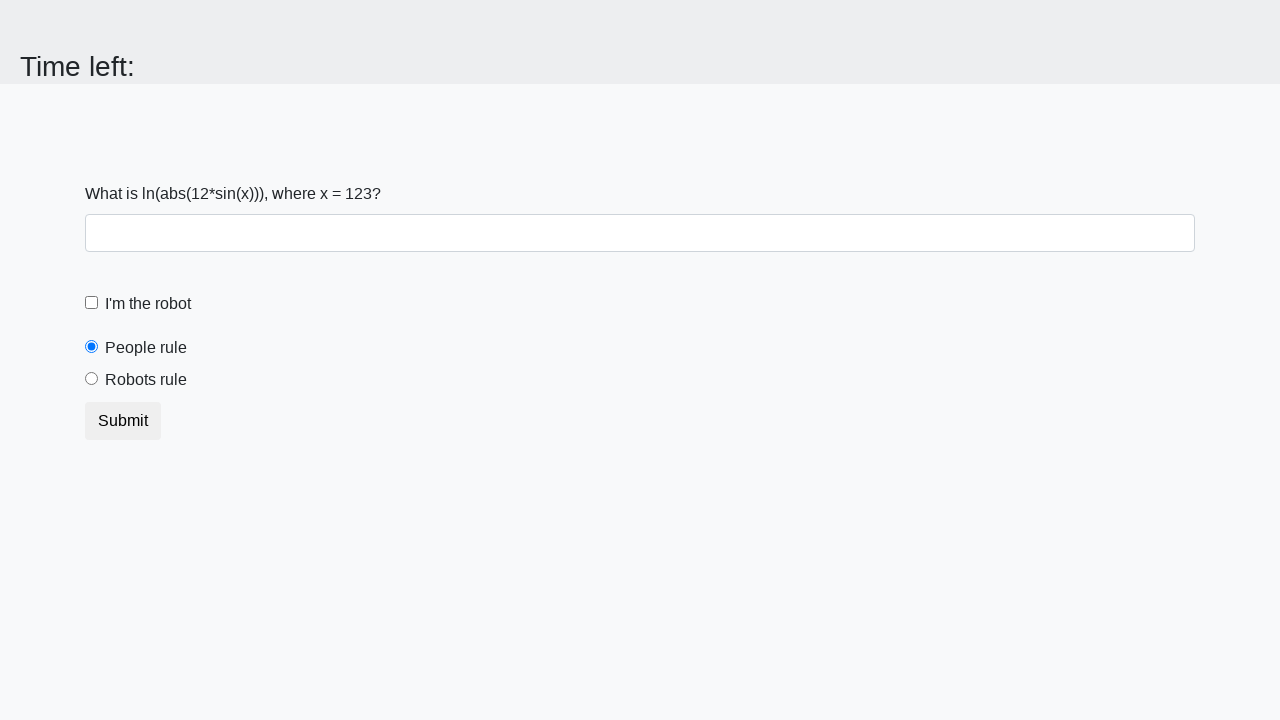

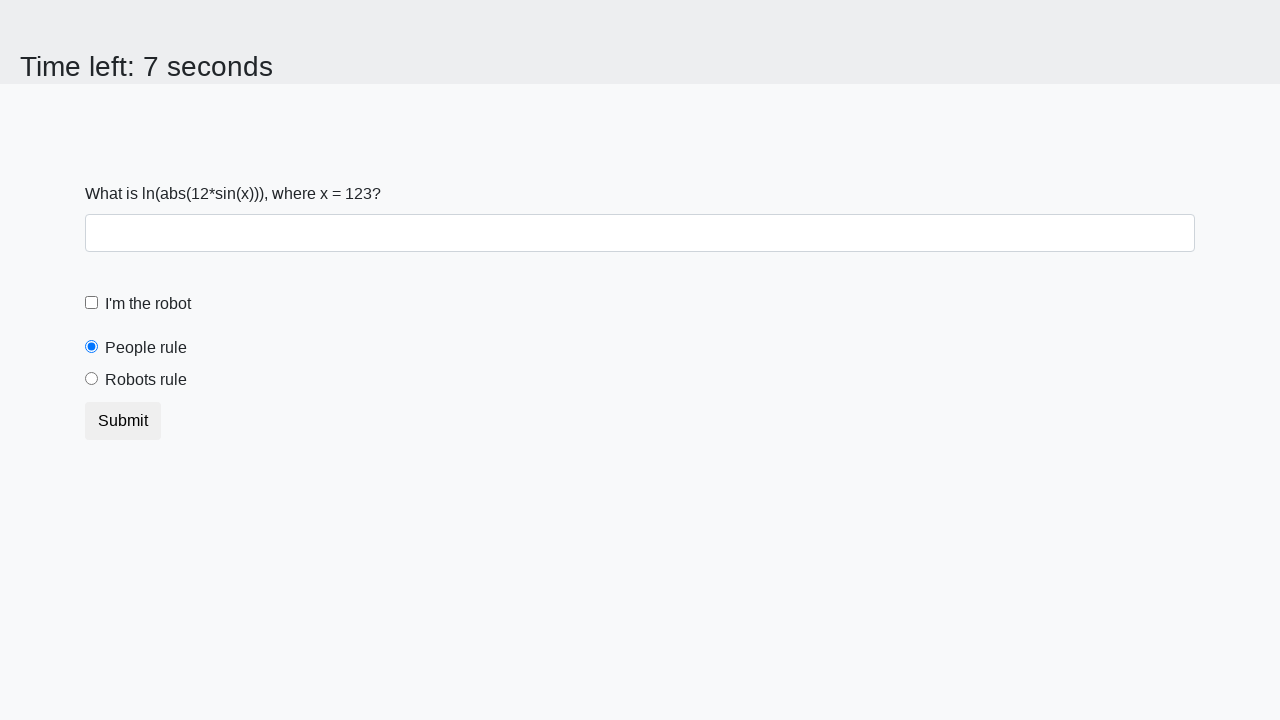